Navigates to a resume page and captures a full page screenshot to verify the page loads correctly

Starting URL: https://mitesh411.github.io/MyResume/

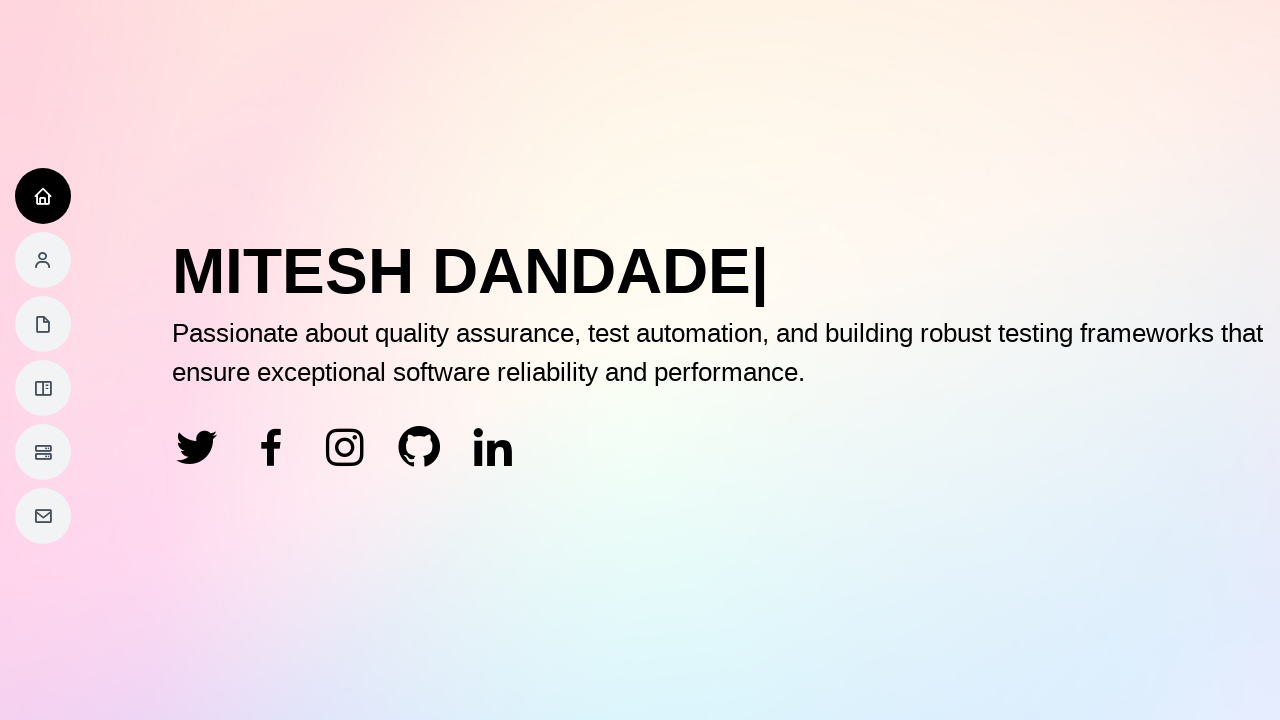

Set viewport size to 1920x1080
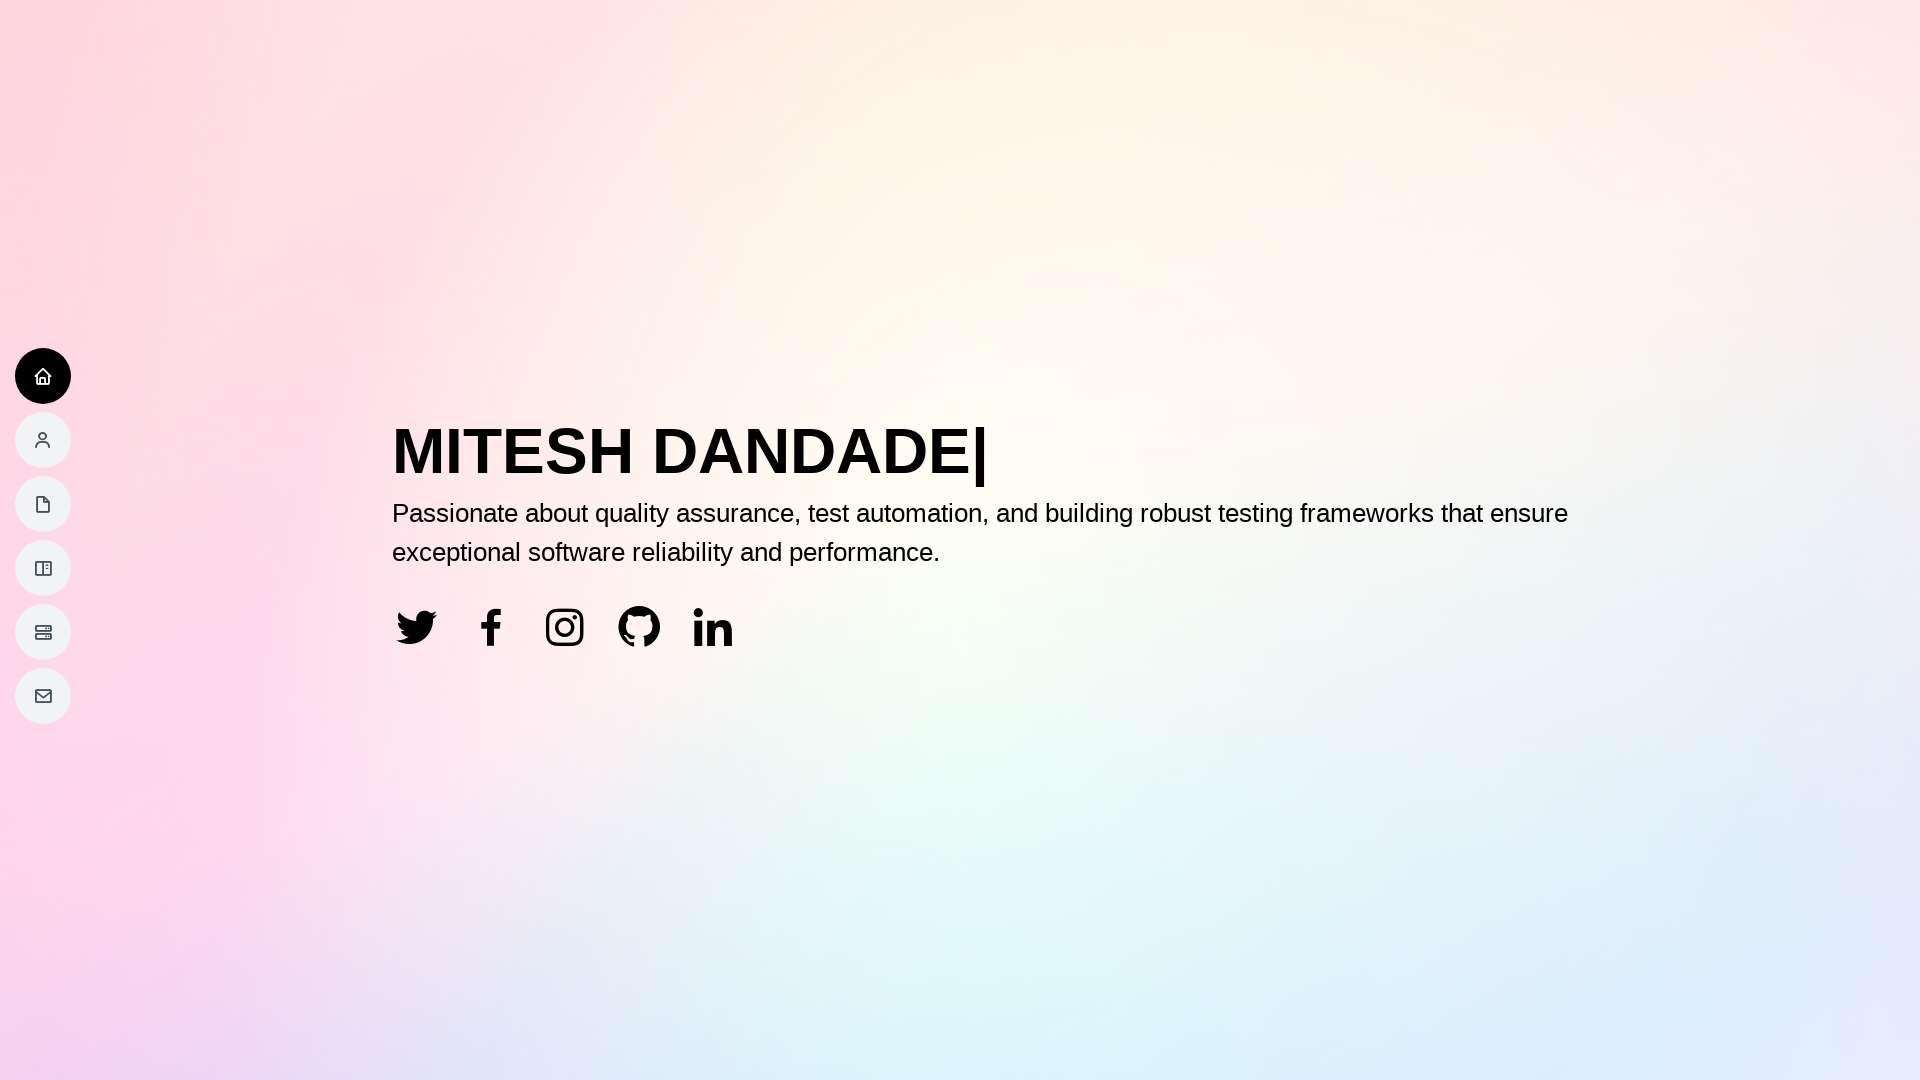

Waited for page to reach network idle state
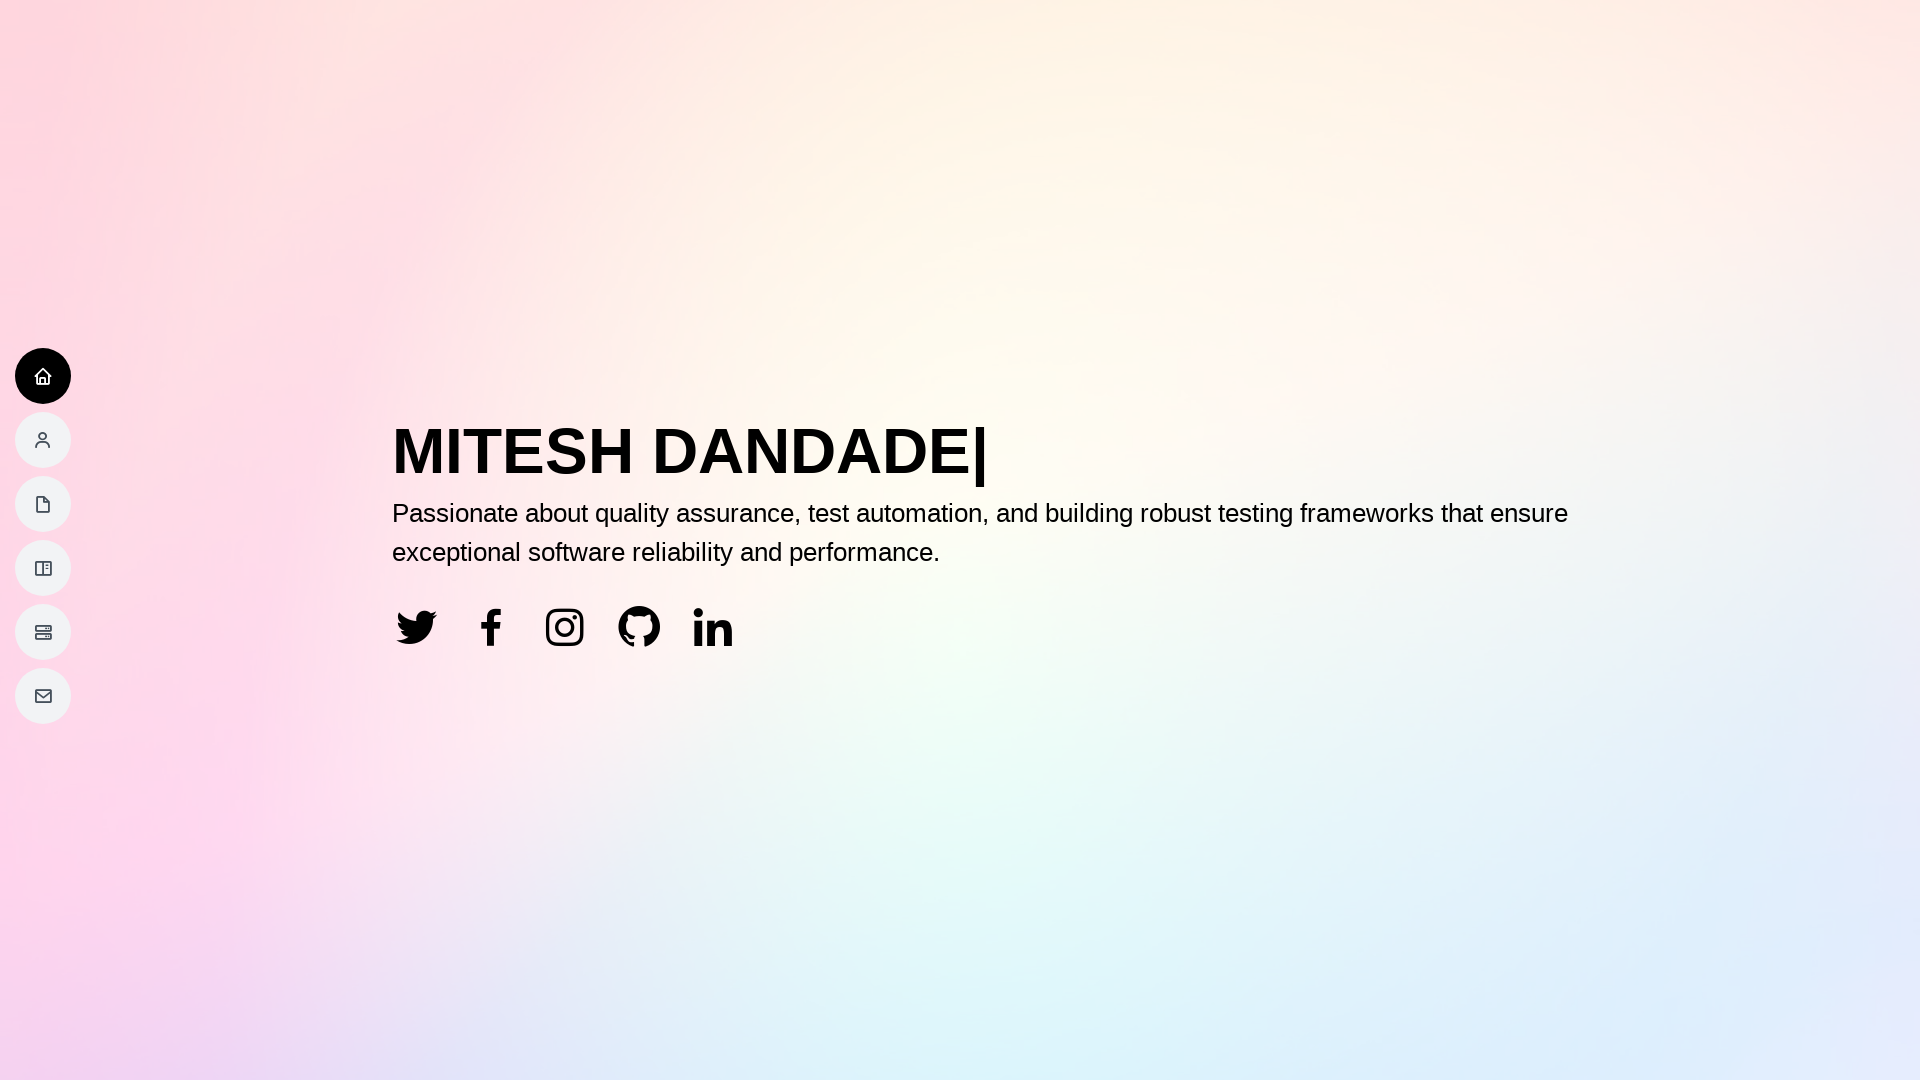

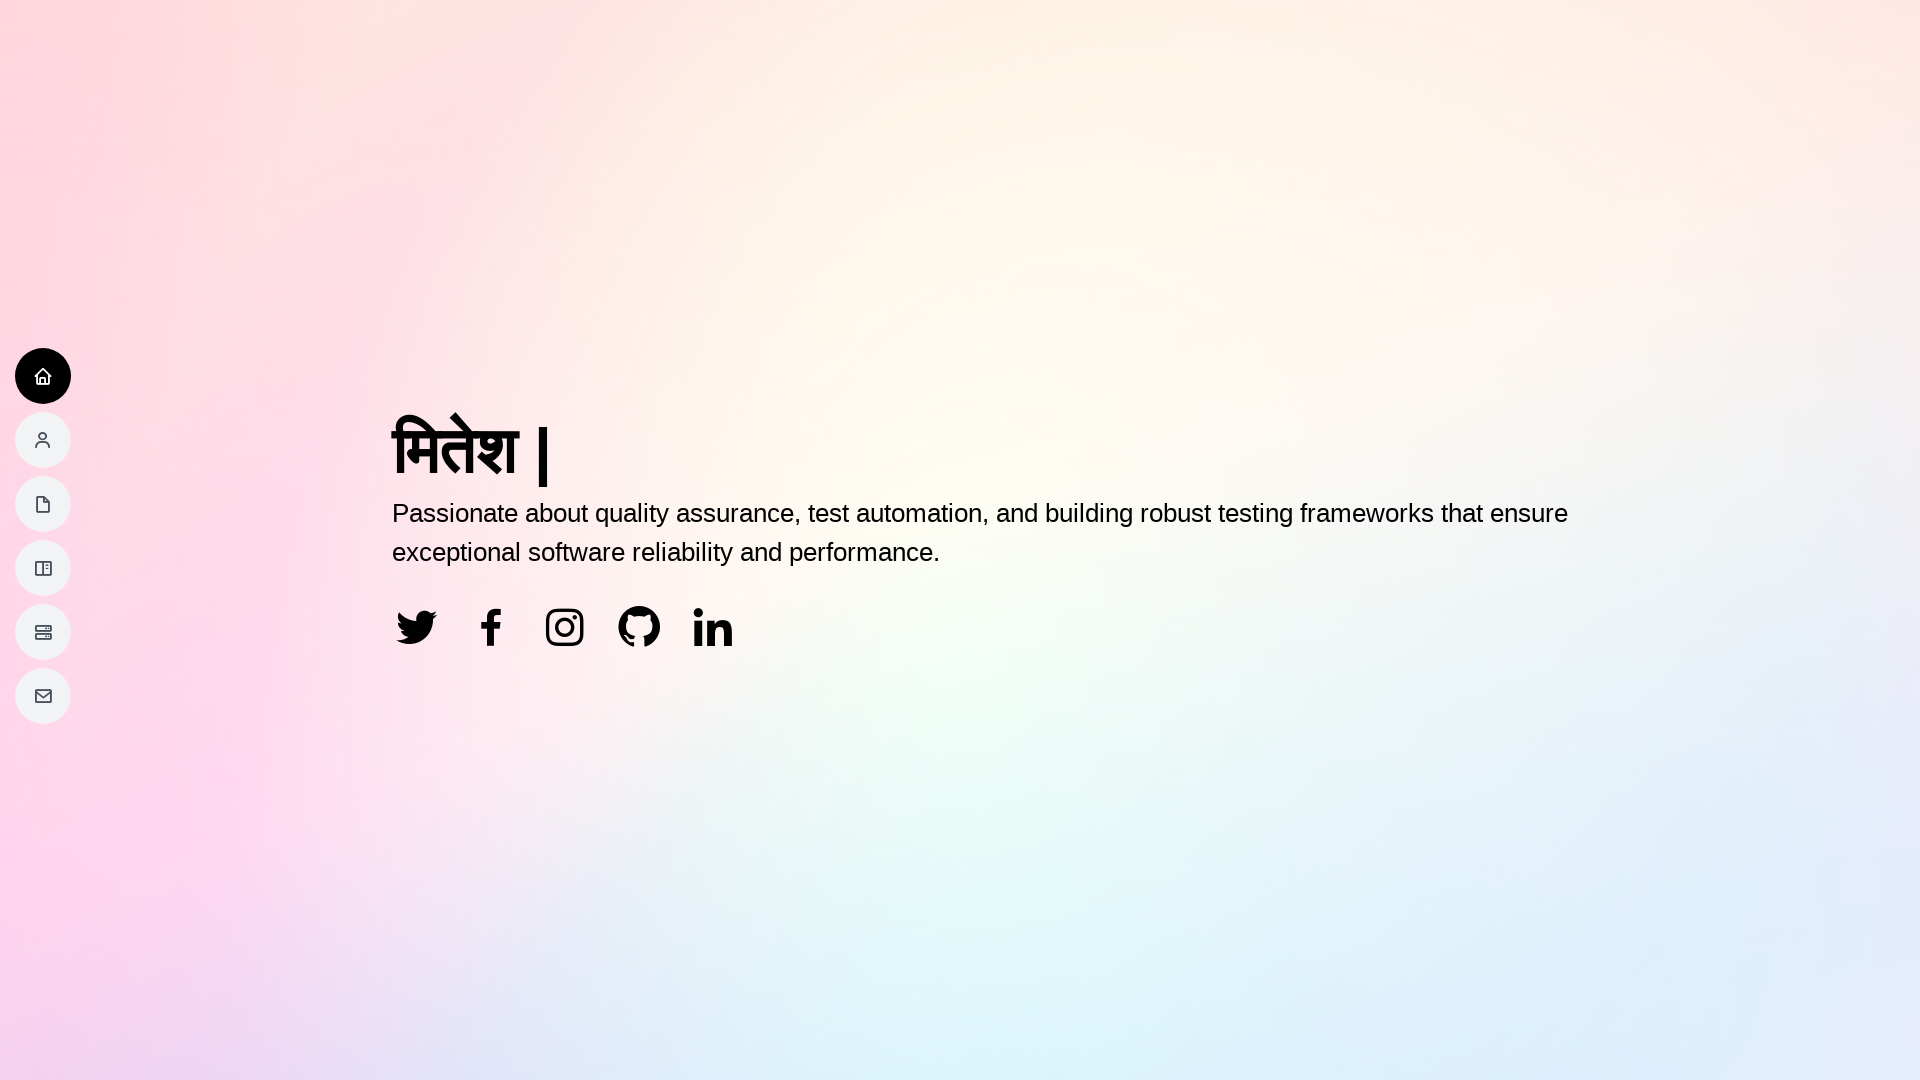